Navigates to Mount Sinai website and maximizes the browser window

Starting URL: https://www.mountsinai.org/

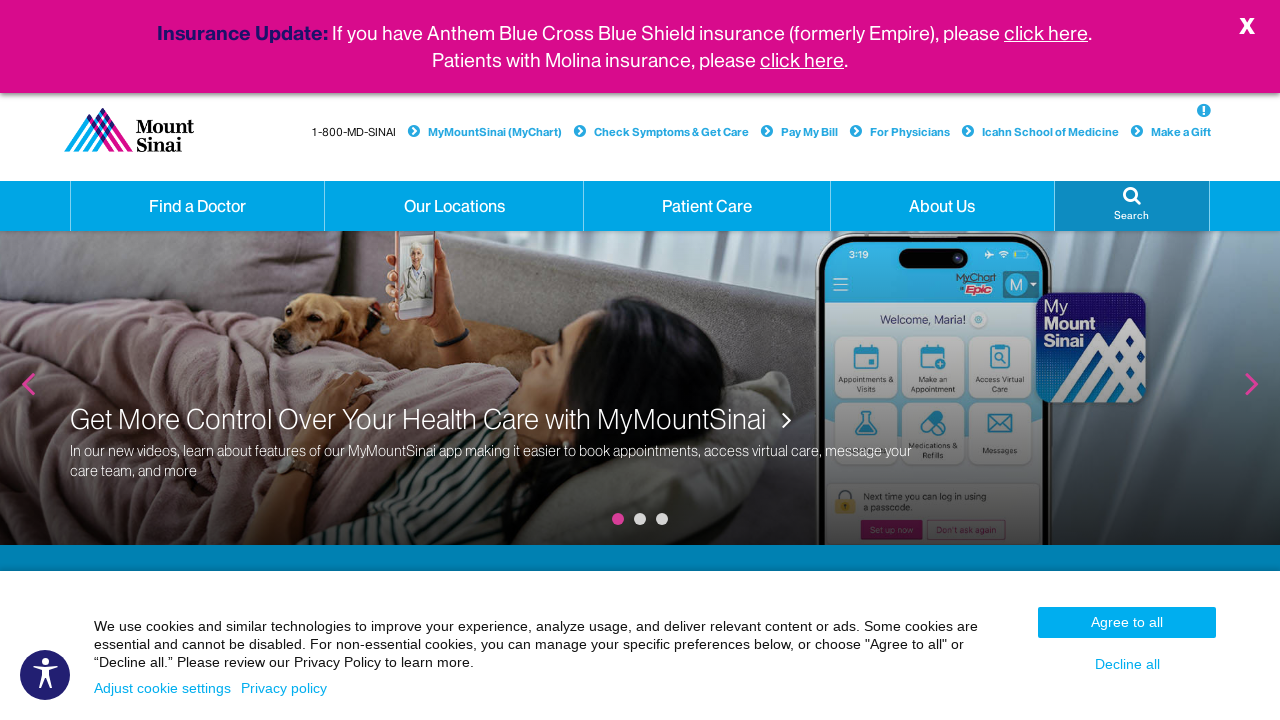

Set viewport size to 1920x1080 to maximize browser window
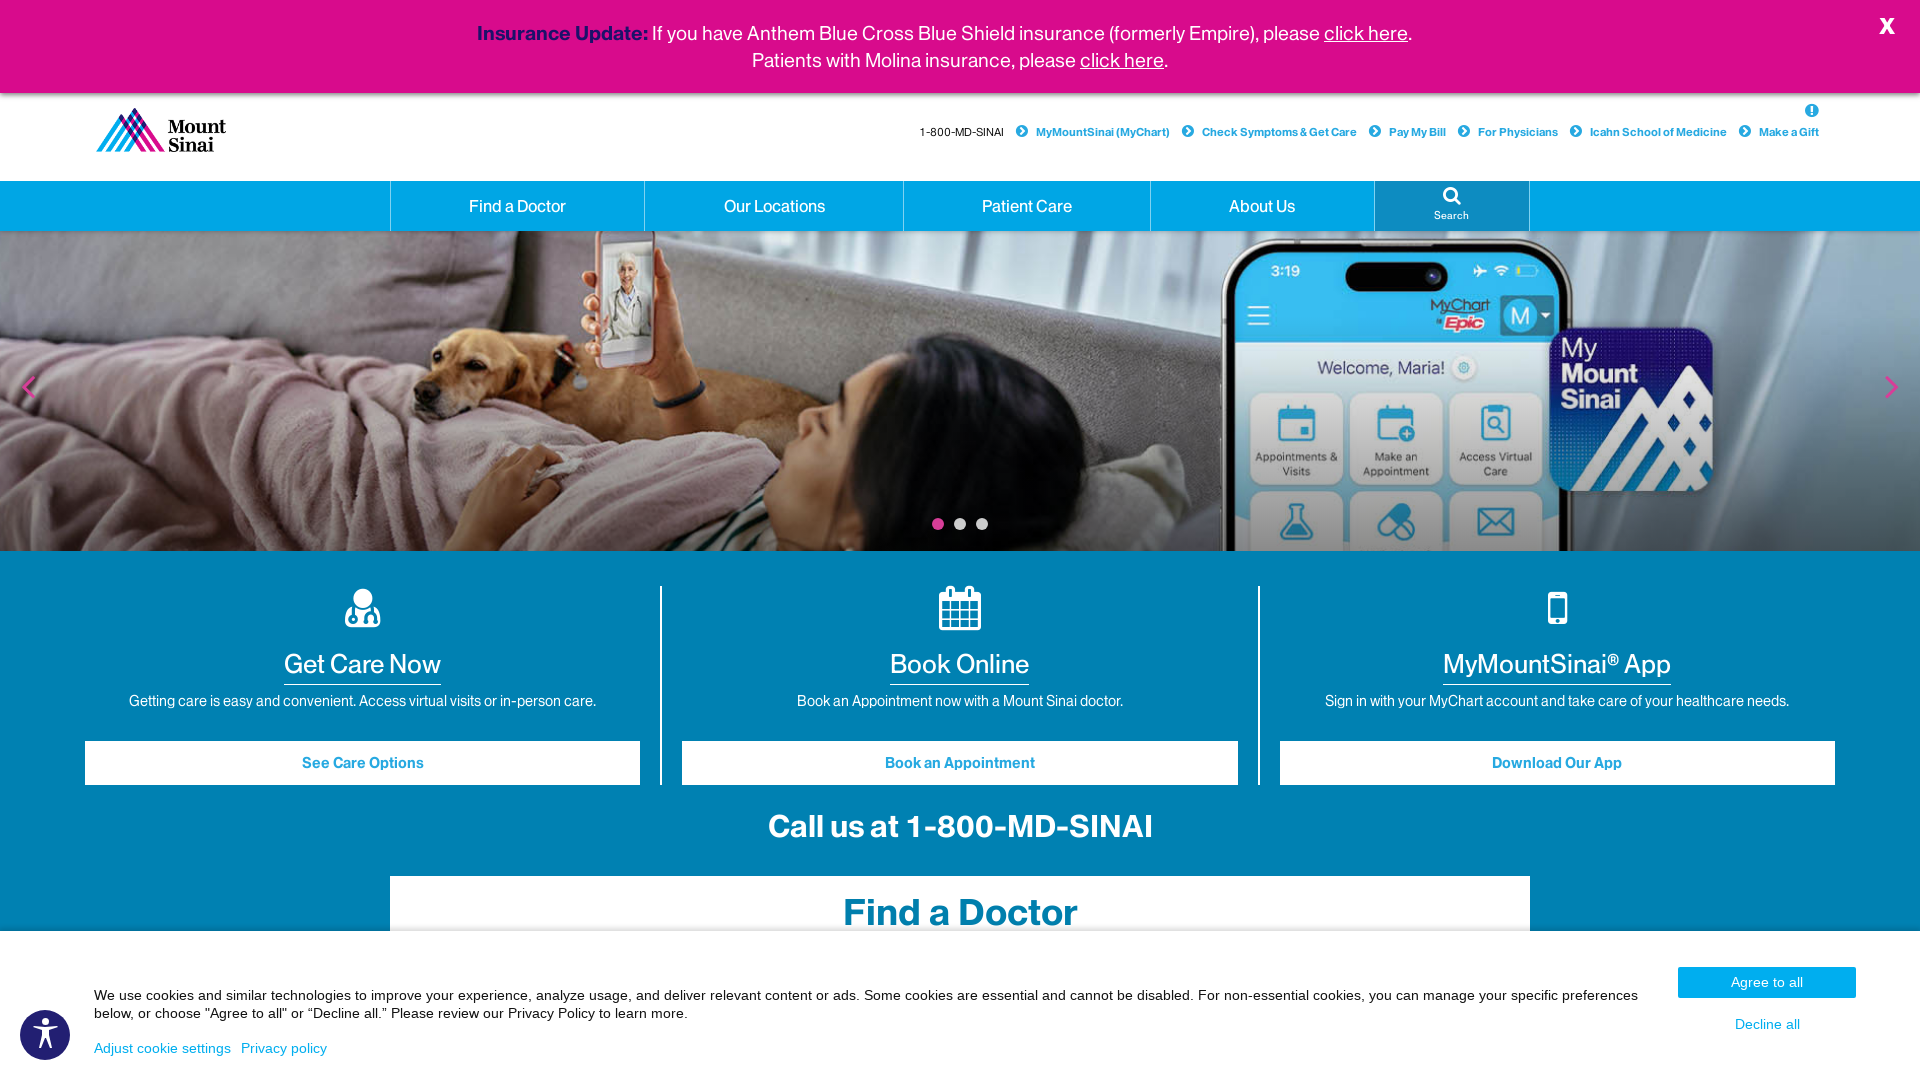

Navigated to Mount Sinai website at https://www.mountsinai.org/
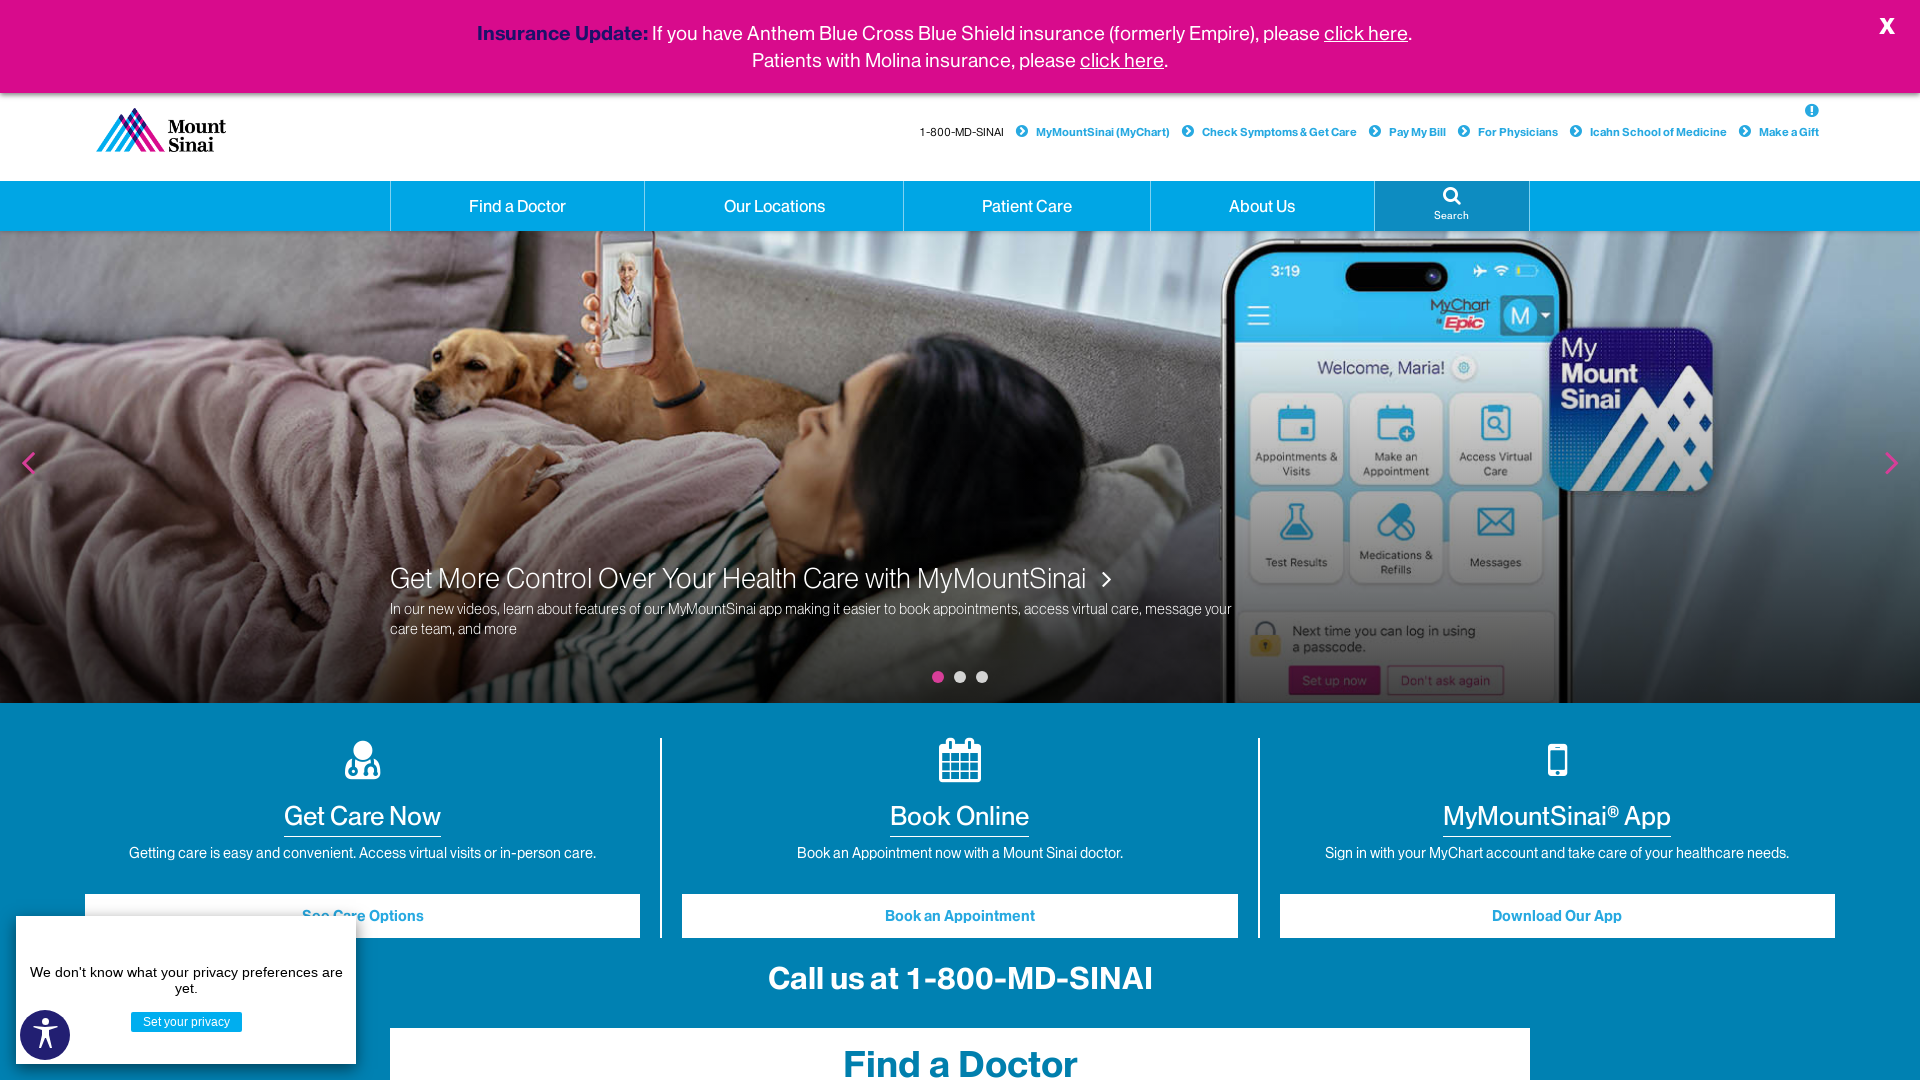

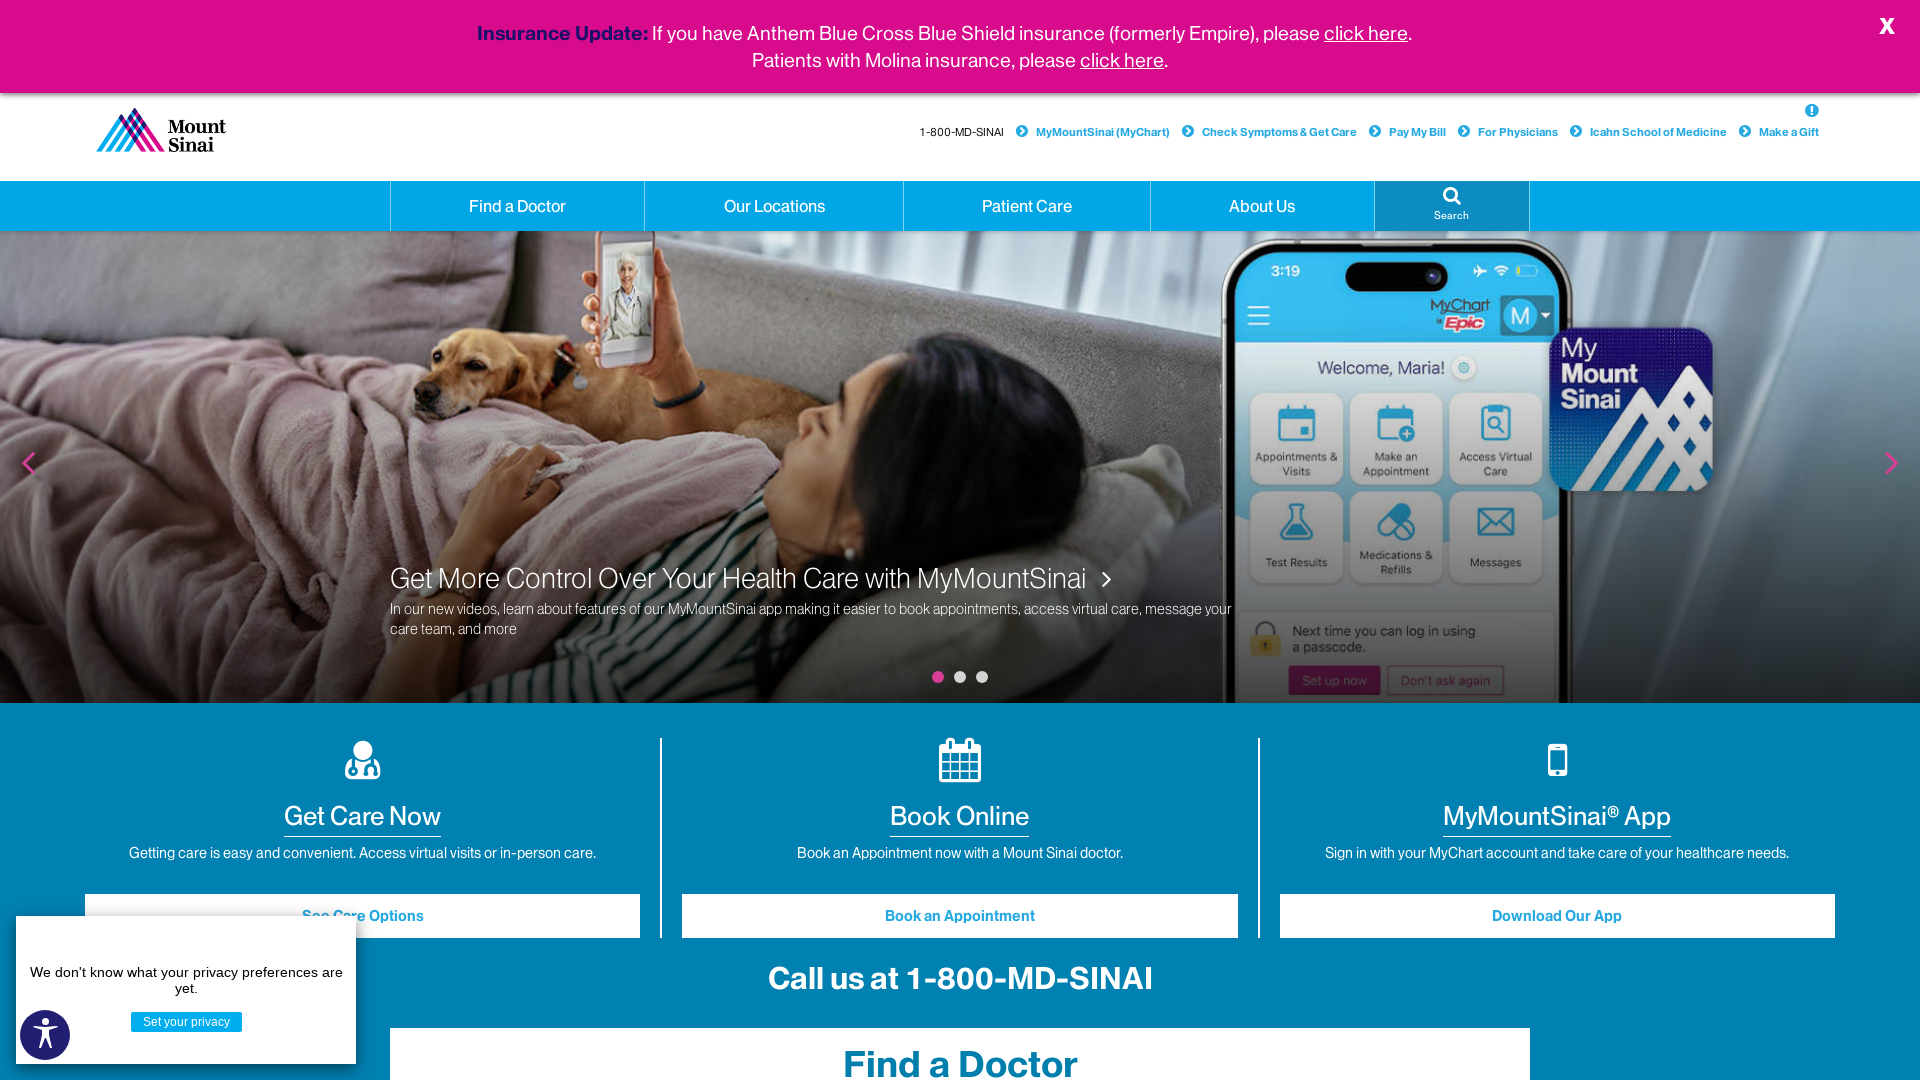